Tests dropdown selection, radio button clicking, and checkbox interactions on a practice login page form without actually logging in.

Starting URL: https://rahulshettyacademy.com/loginpagePractise/

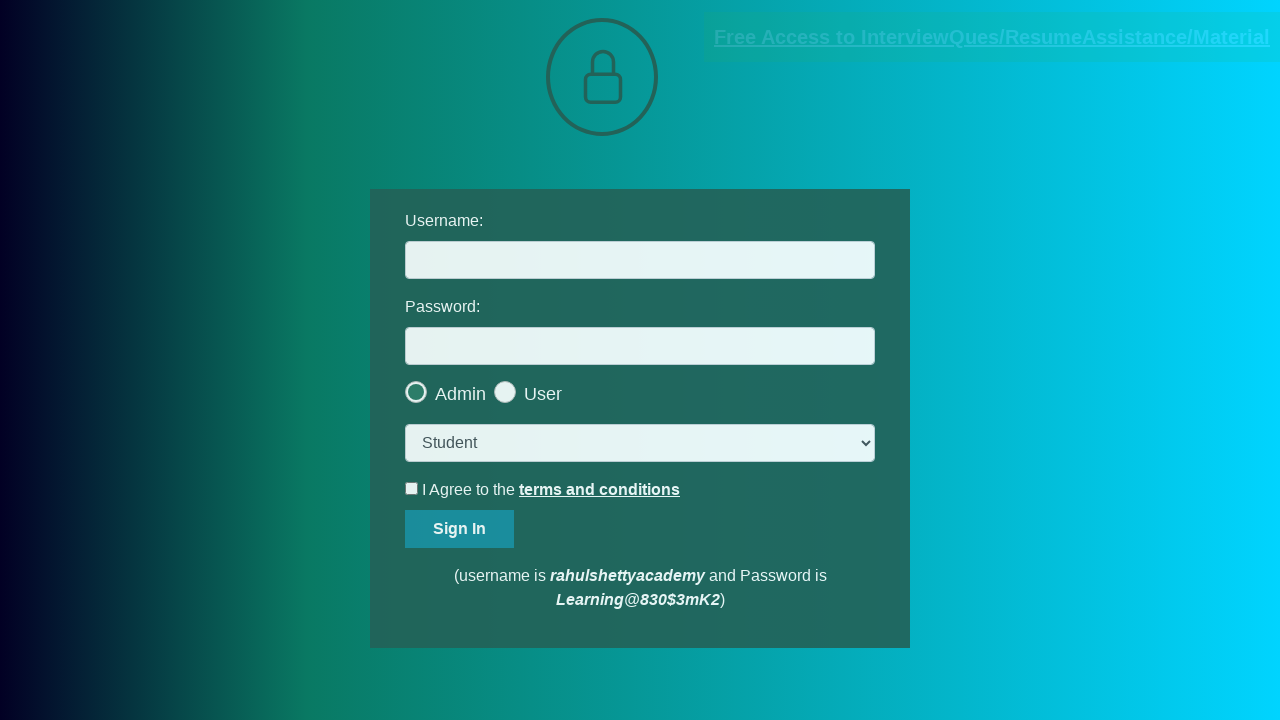

Navigated to practice login page
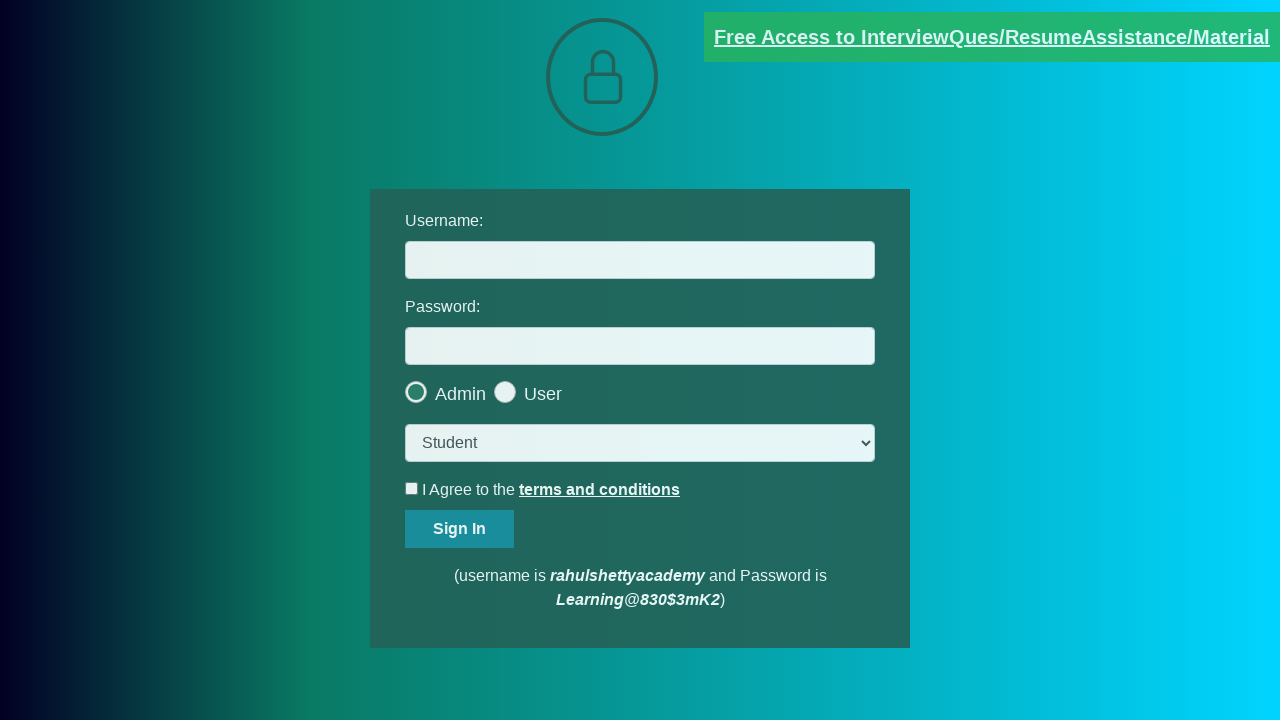

Selected 'Teacher' from dropdown on select.form-control
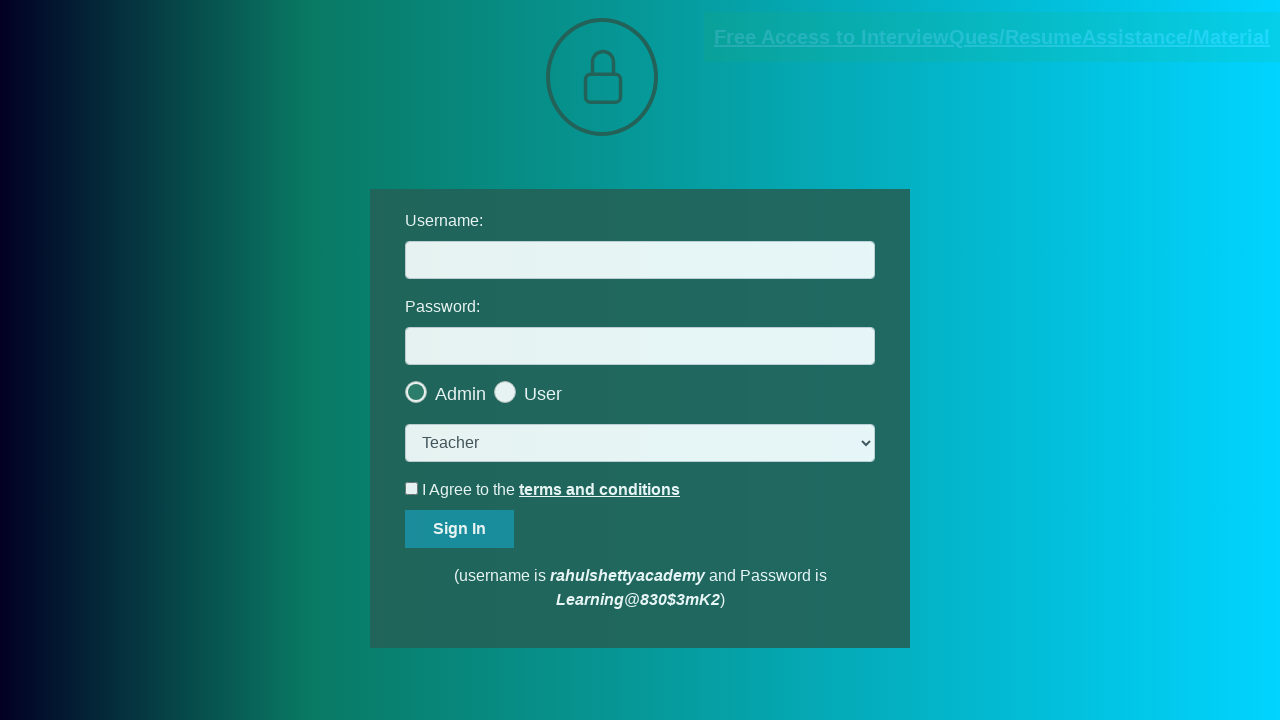

Clicked the second radio button option at (505, 392) on span.checkmark >> nth=1
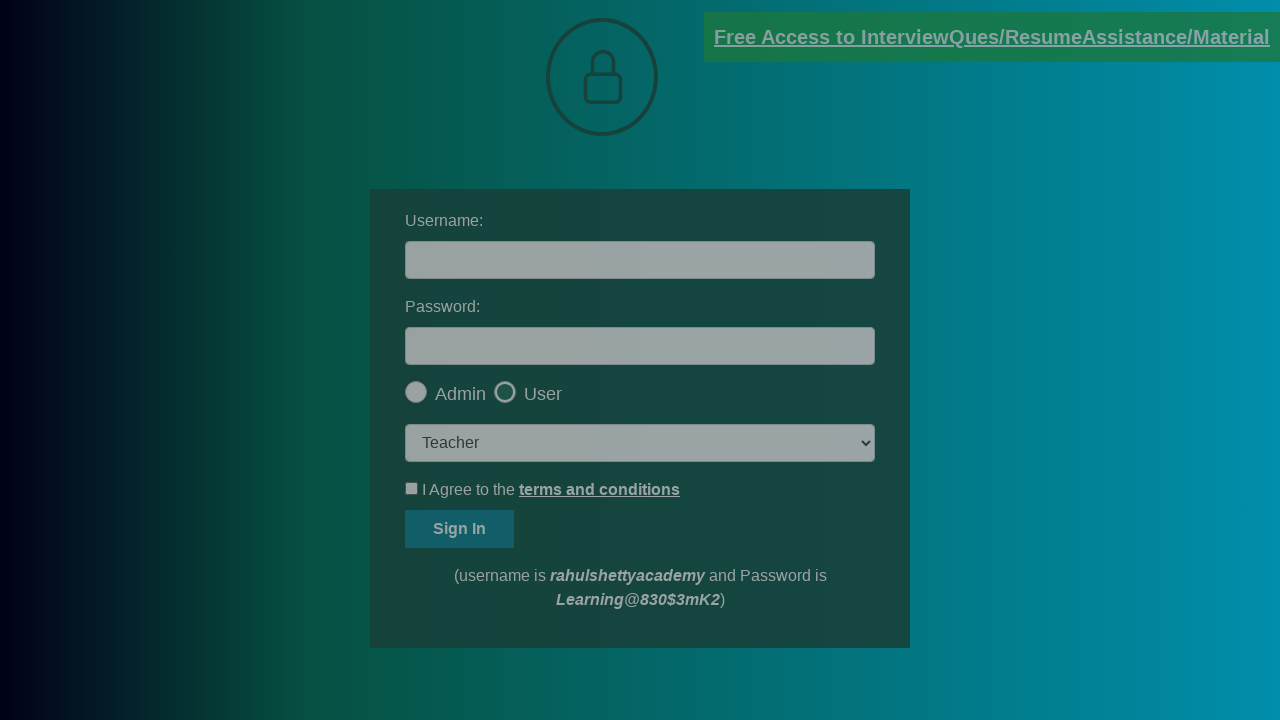

Clicked OK button on popup at (698, 144) on #okayBtn
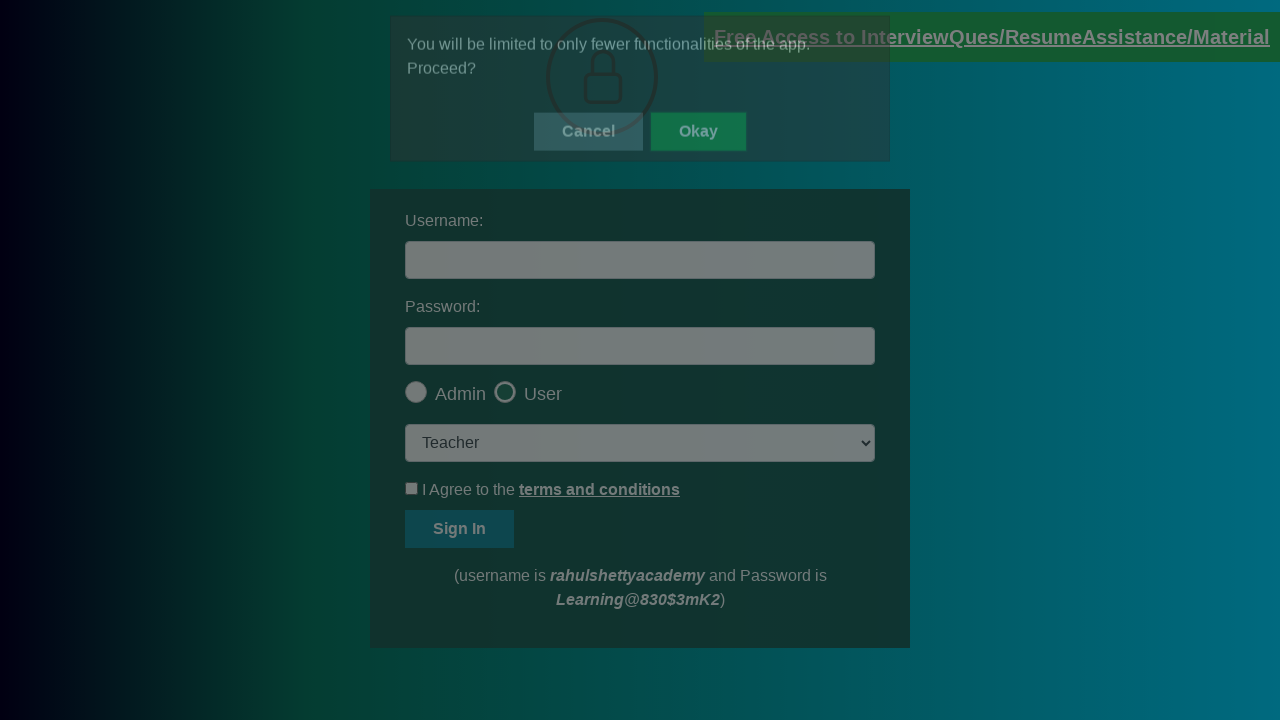

Checked the terms checkbox at (412, 488) on #terms
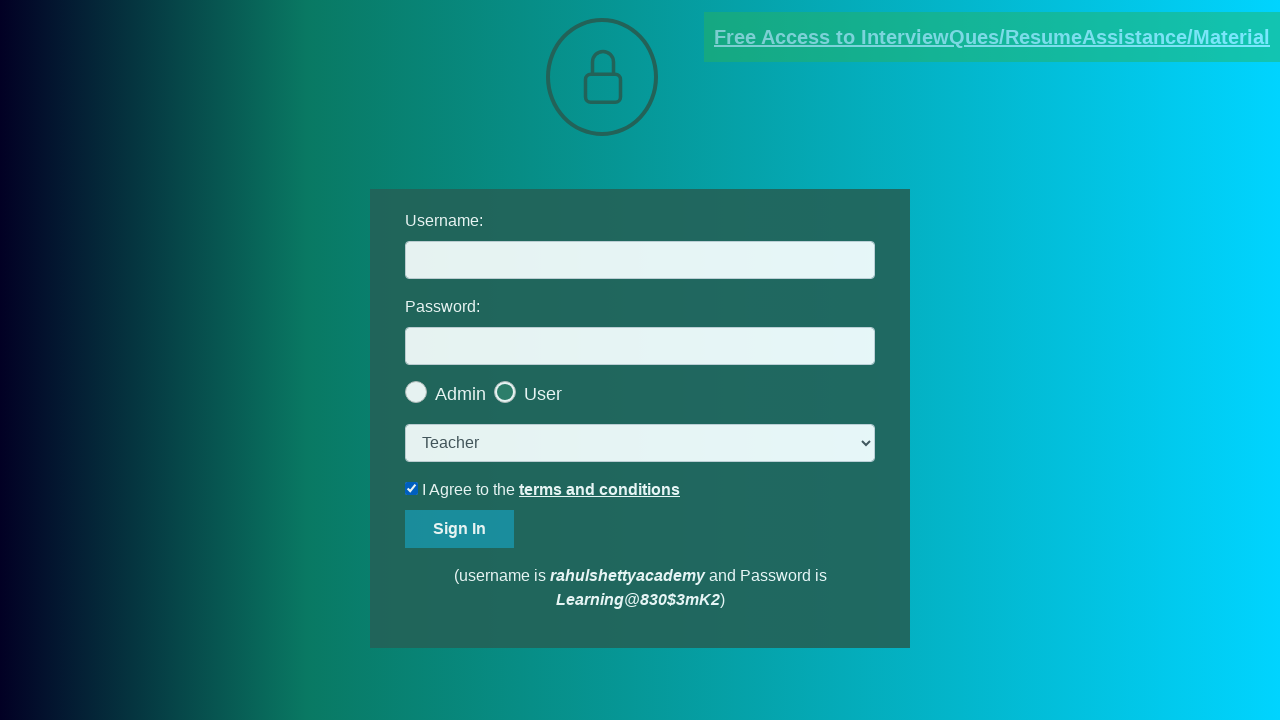

Unchecked the terms checkbox at (412, 488) on #terms
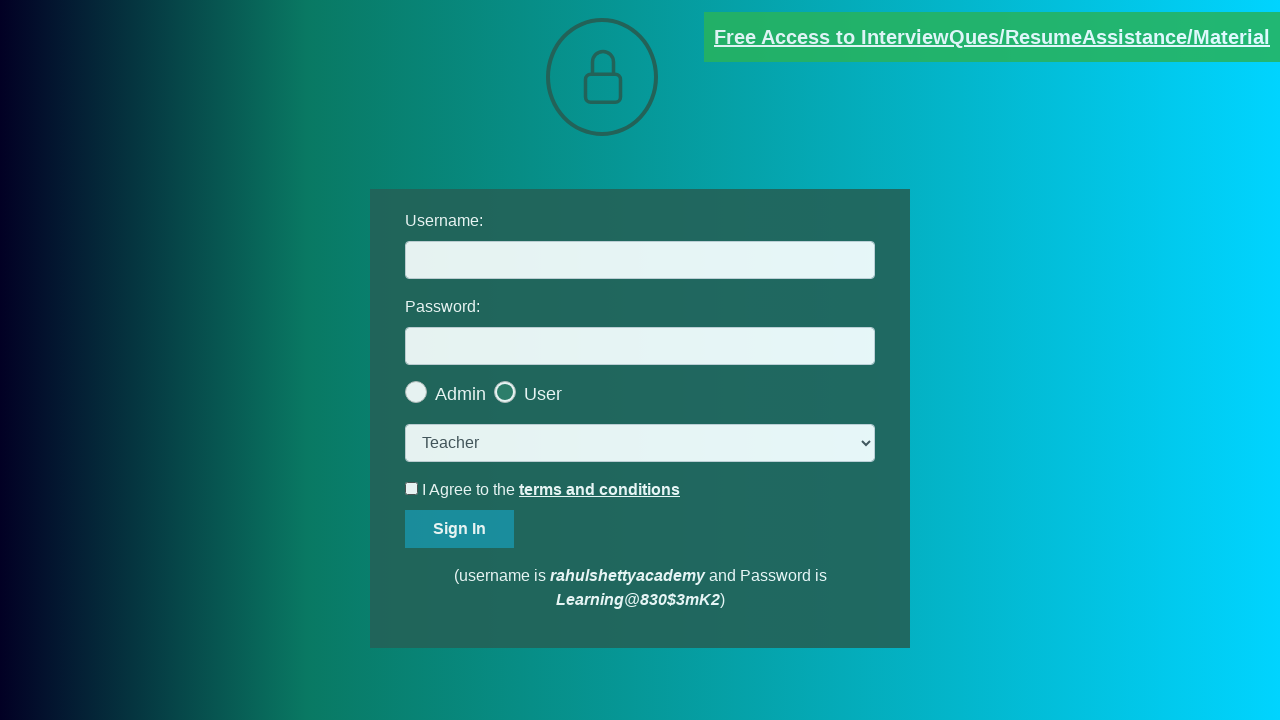

Verified blinking link has 'blinkingText' class attribute
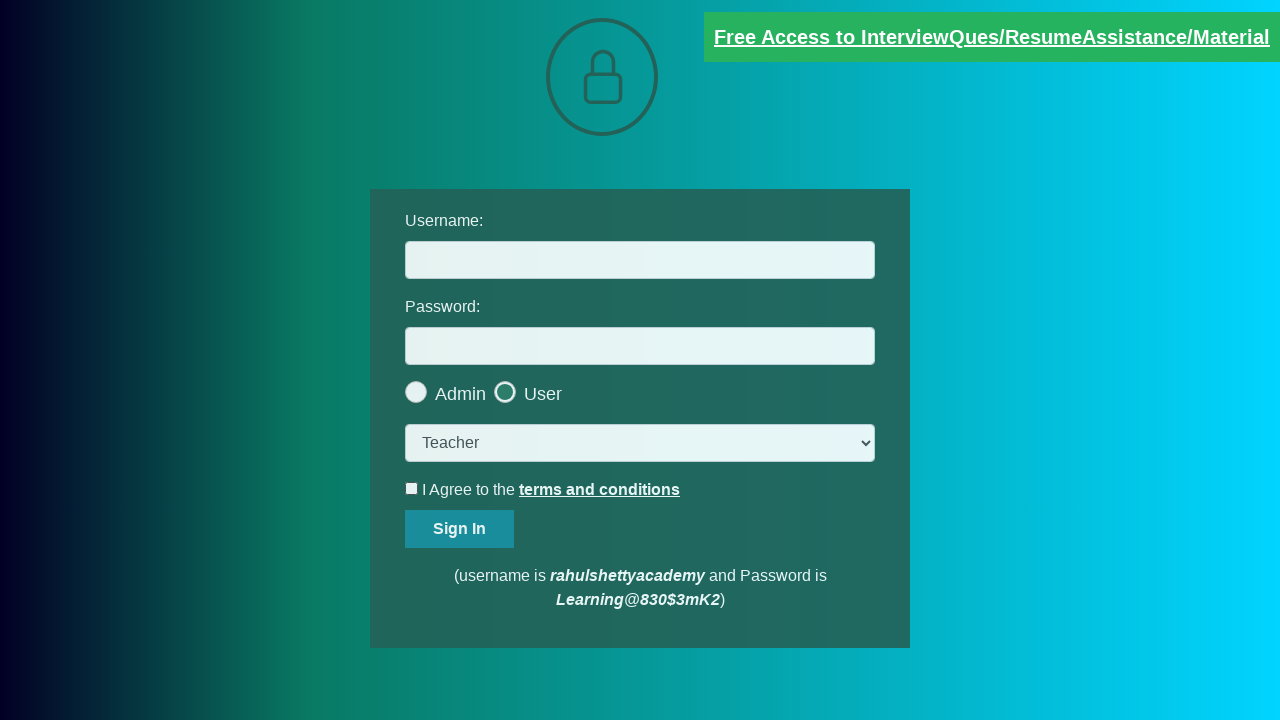

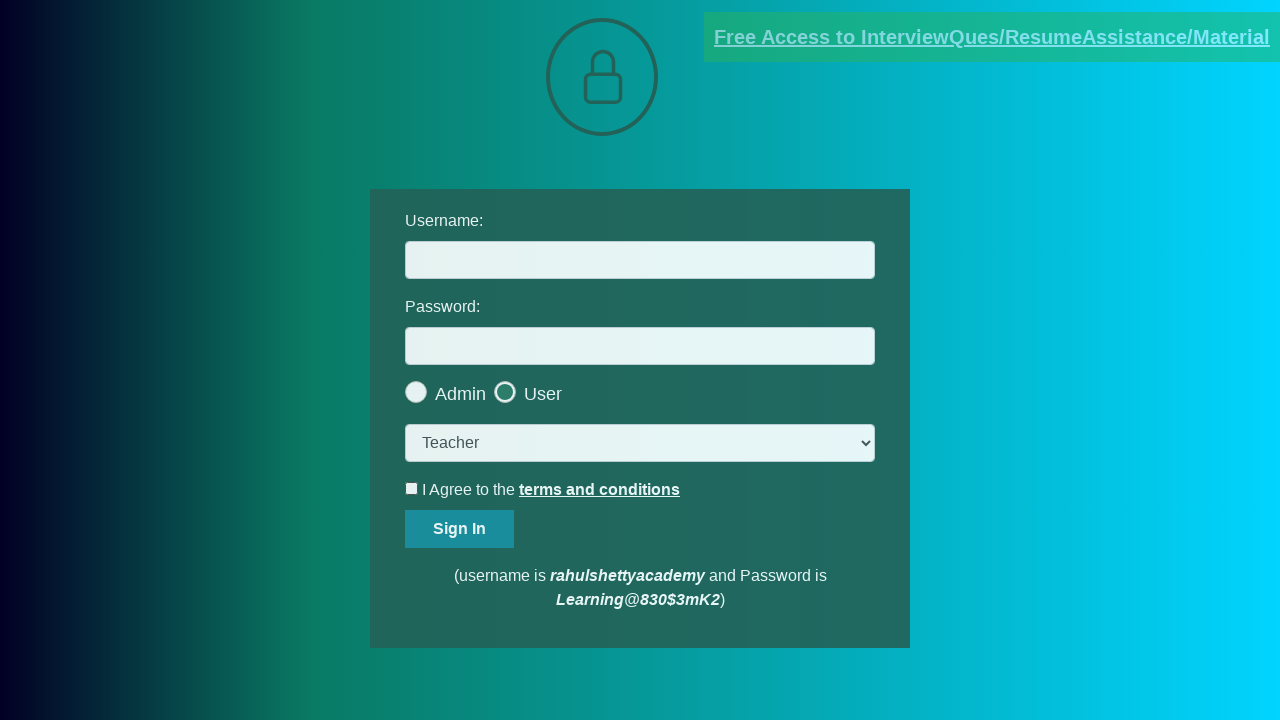